Verifies that the default button is displayed on the challenging DOM page and clicks it

Starting URL: https://the-internet.herokuapp.com/challenging_dom

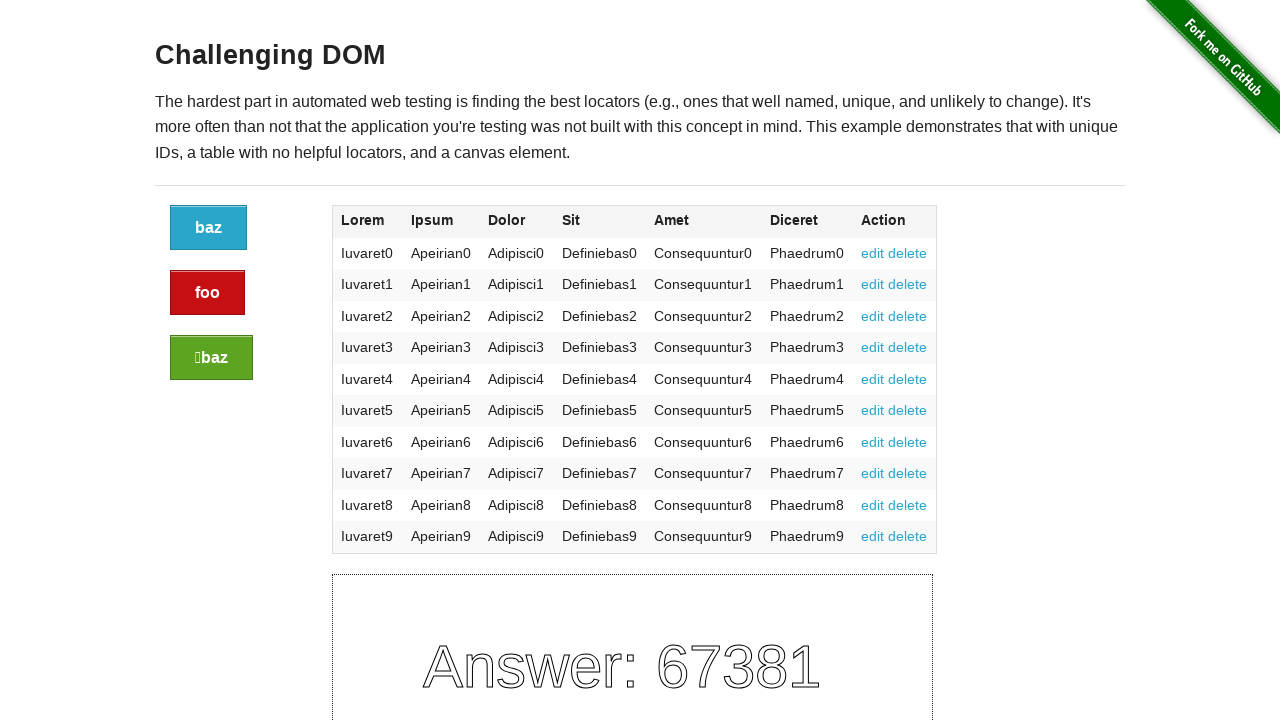

Waited for default button to become visible on challenging DOM page
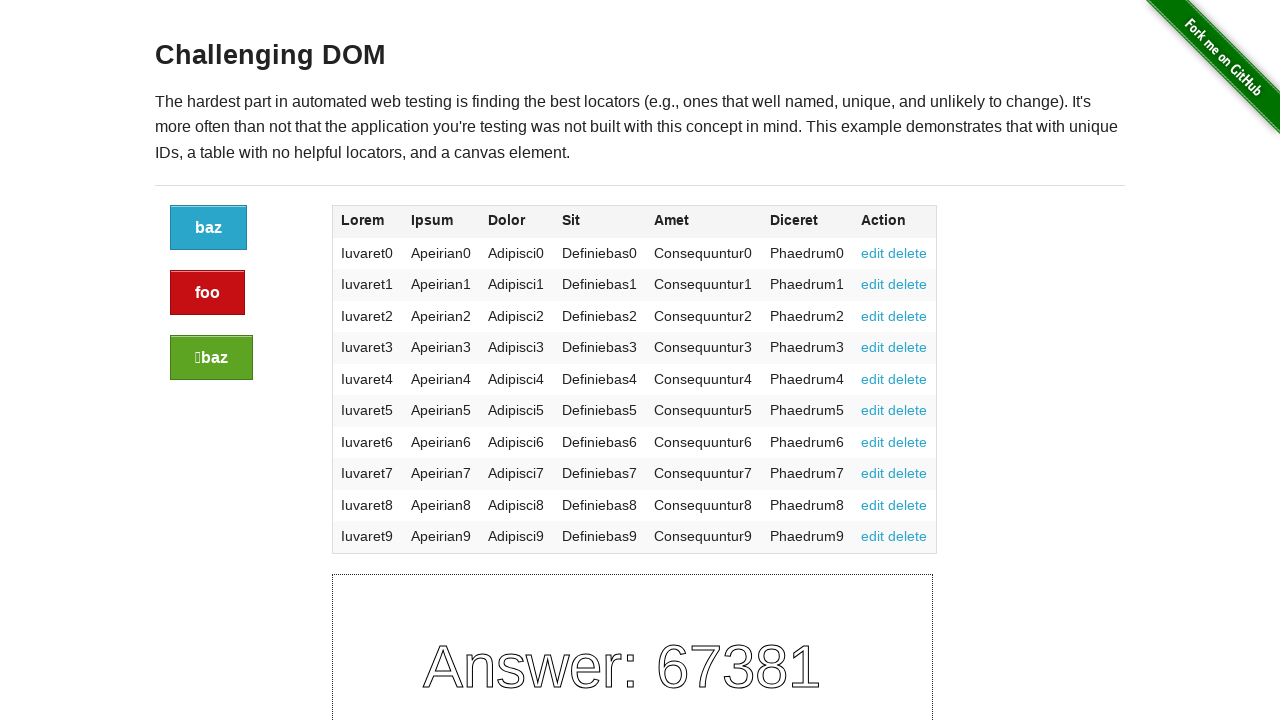

Clicked the default button at (208, 228) on xpath=//a[@class='button']
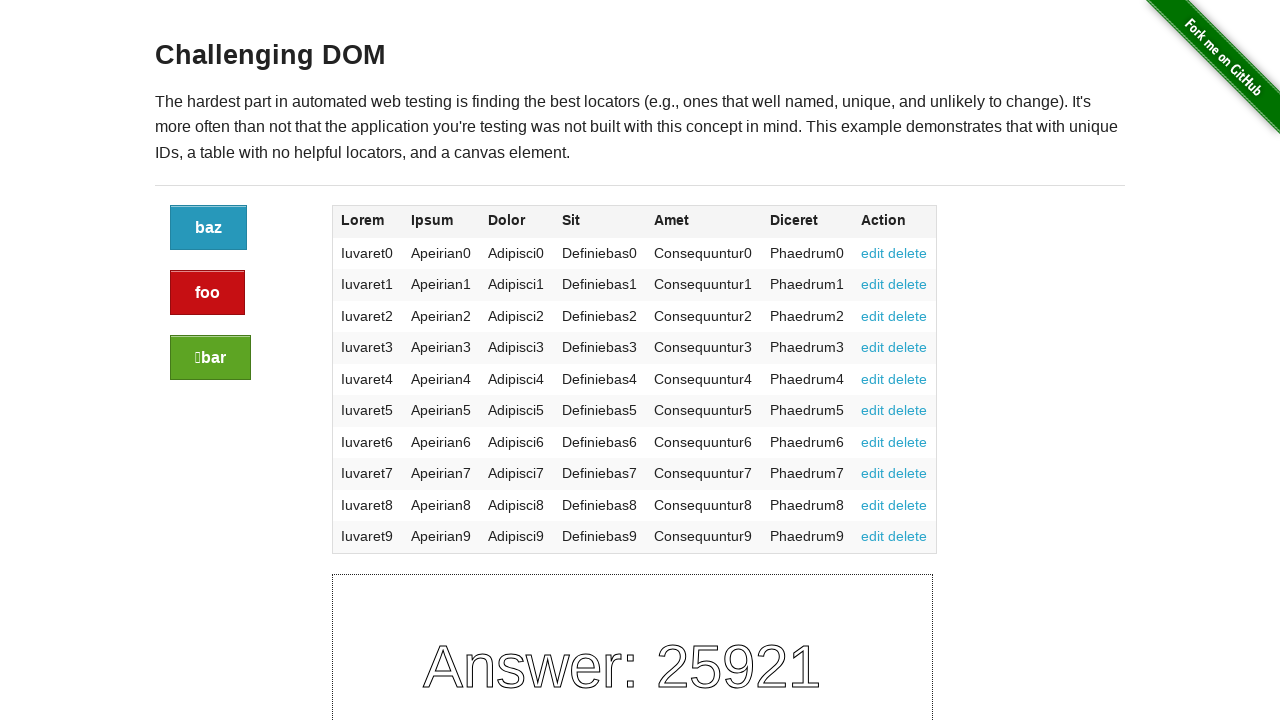

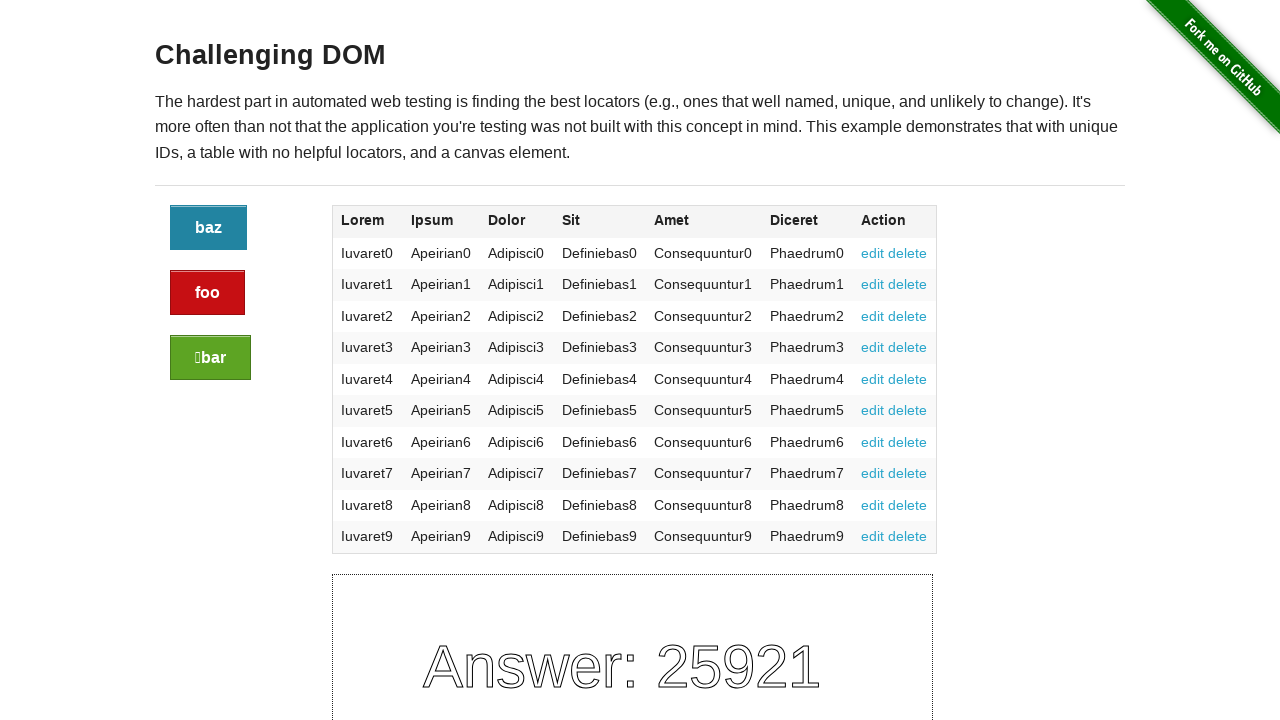